Tests the complete user registration flow on ShareLane website by filling out signup form with user details and verifying successful account creation

Starting URL: https://sharelane.com/

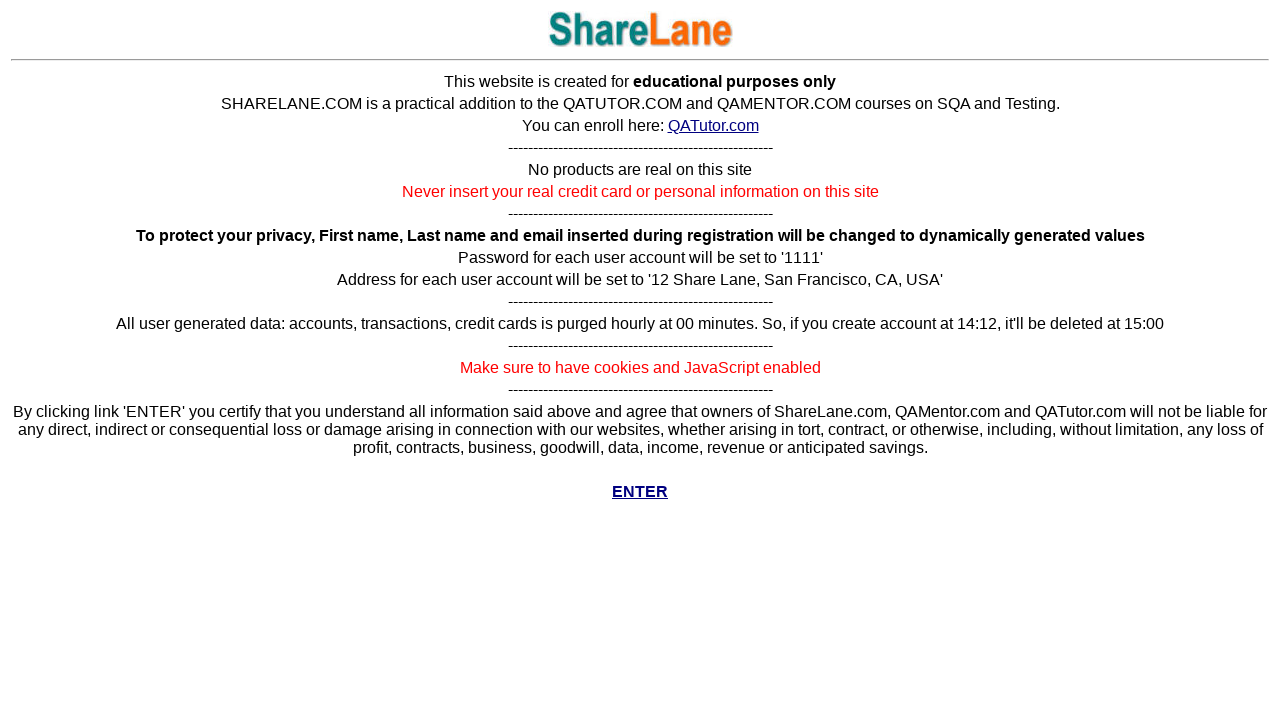

Clicked Enter button to access ShareLane main site at (640, 492) on xpath=/html/body/center/table/tbody/tr[20]/td/p/a/b
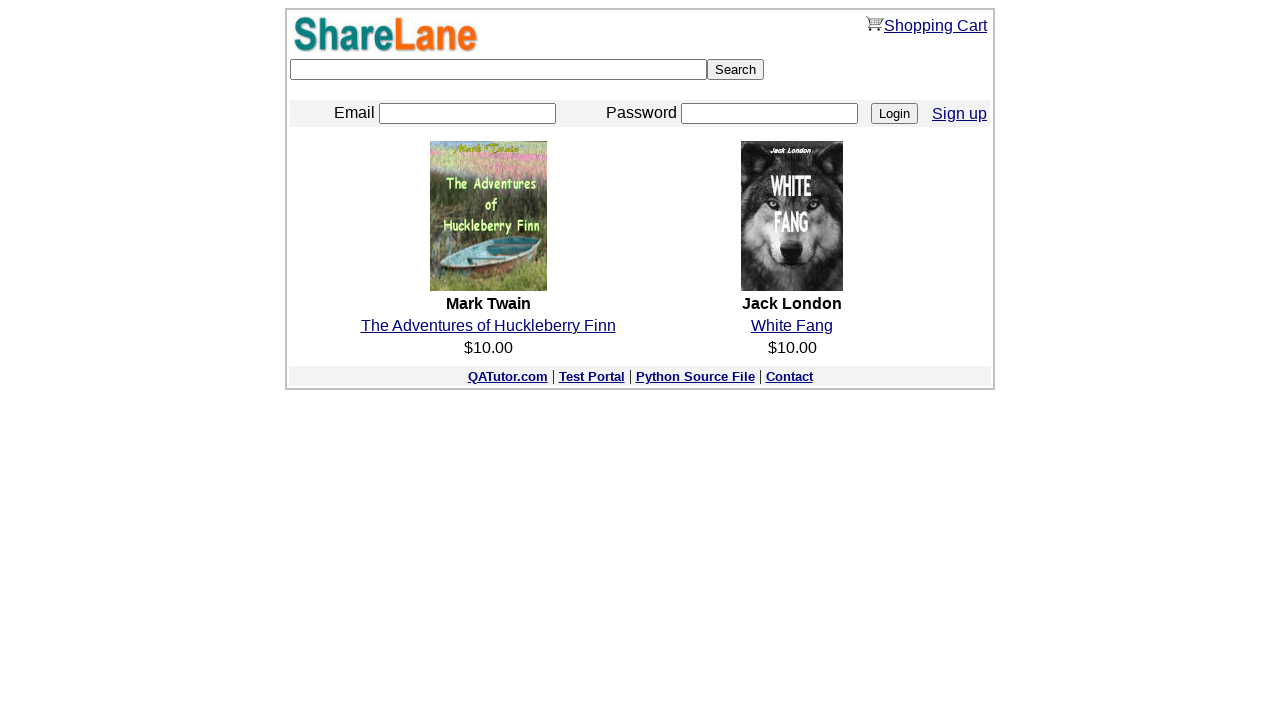

Clicked Sign Up link at (960, 113) on xpath=/html/body/center/table/tbody/tr[3]/td/table/tbody/tr/td[4]/a
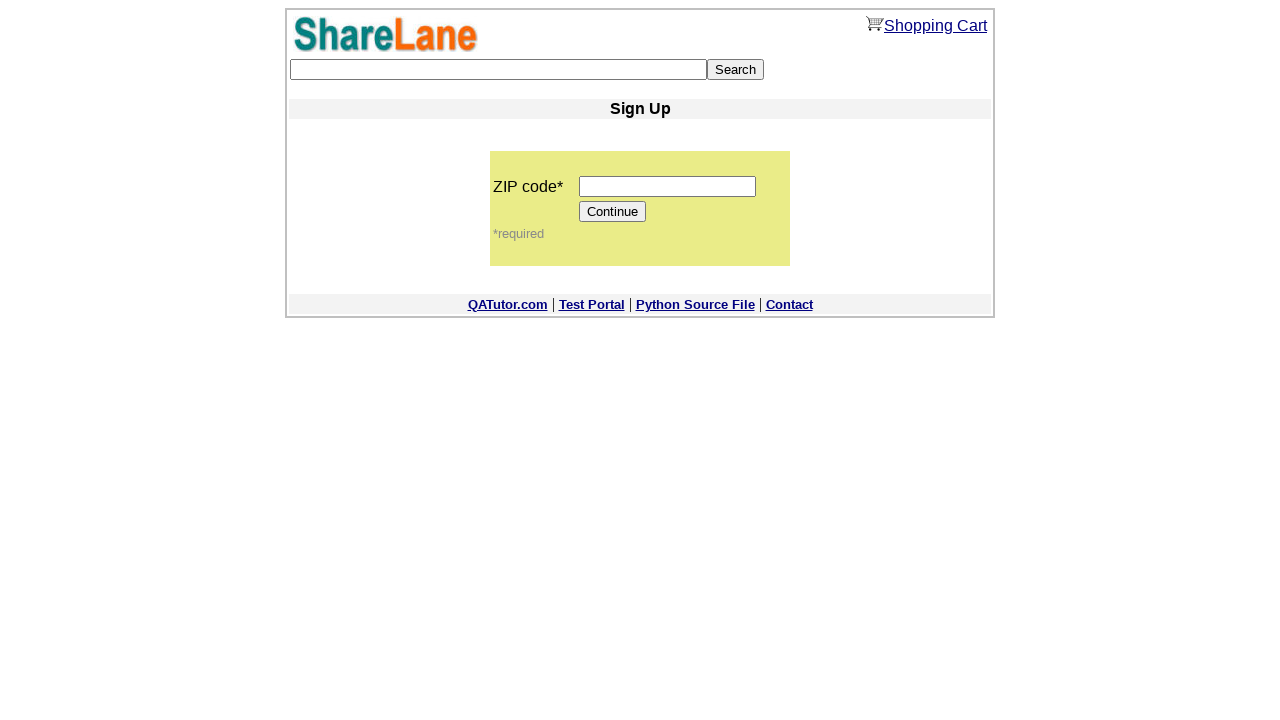

Filled in zip code field with '55555' on xpath=/html/body/center/table/tbody/tr[5]/td/table/tbody/tr[2]/td/table/tbody/tr
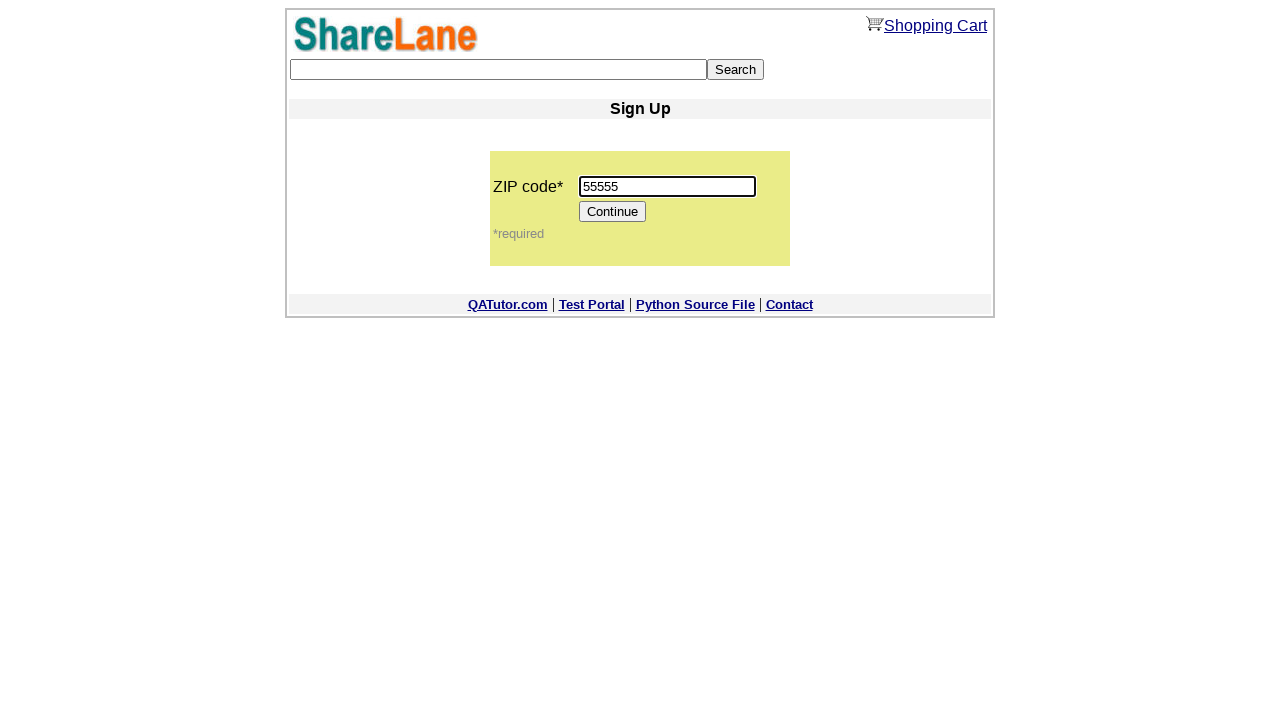

Clicked Continue button at (613, 212) on xpath=/html/body/center/table/tbody/tr[5]/td/table/tbody/tr[2]/td/table/tbody/tr
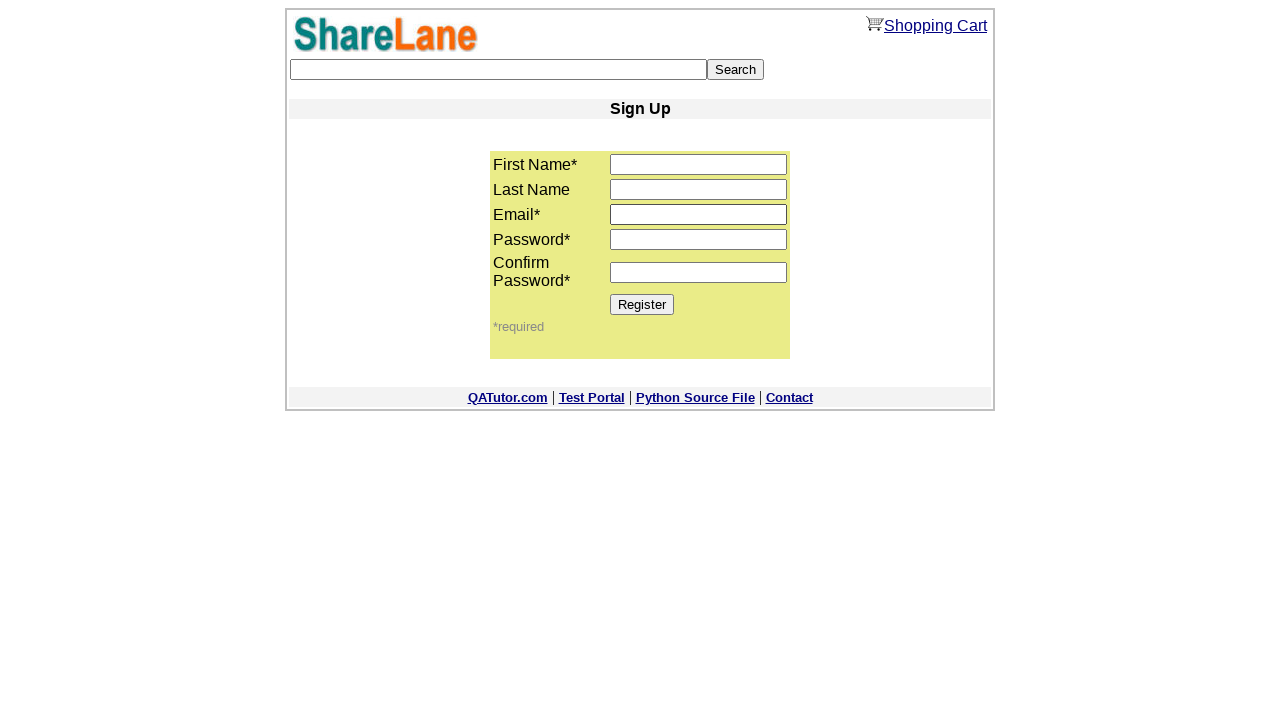

Filled in first name field with 'Kate' on xpath=/html/body/center/table/tbody/tr[5]/td/table/tbody/tr[2]/td/table/tbody/tr
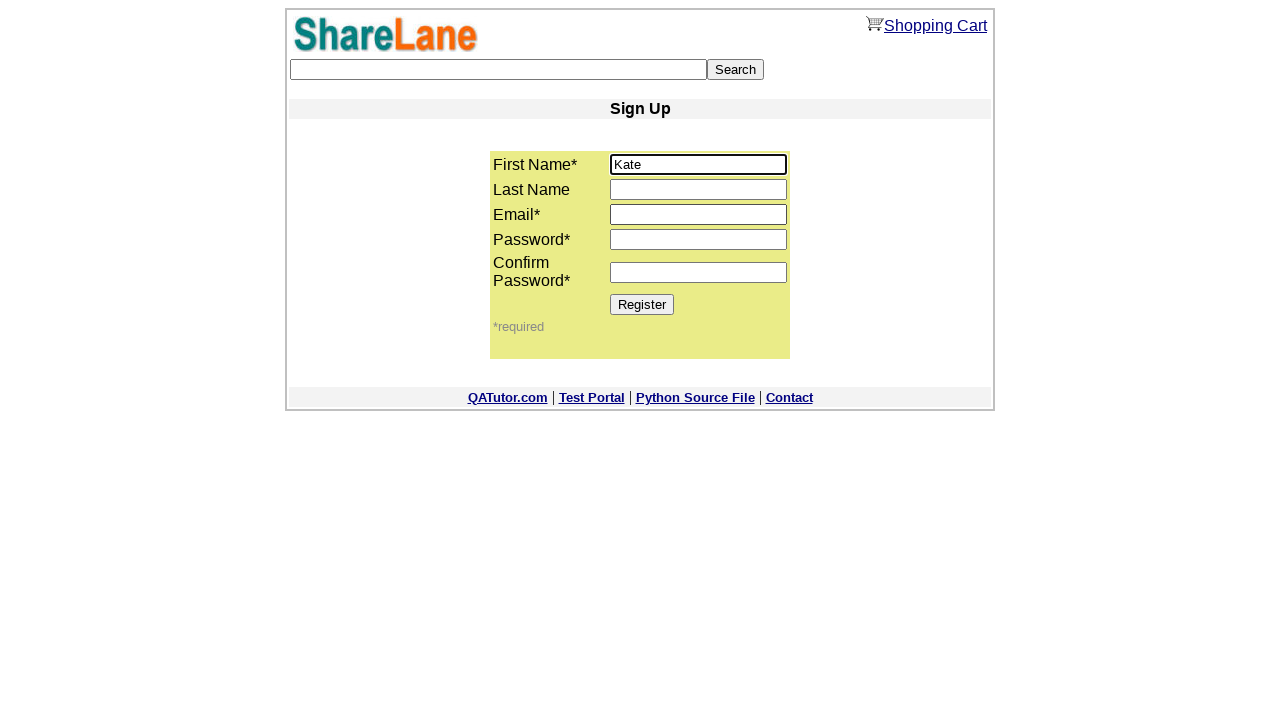

Filled in last name field with 'Oriekhova' on xpath=/html/body/center/table/tbody/tr[5]/td/table/tbody/tr[2]/td/table/tbody/tr
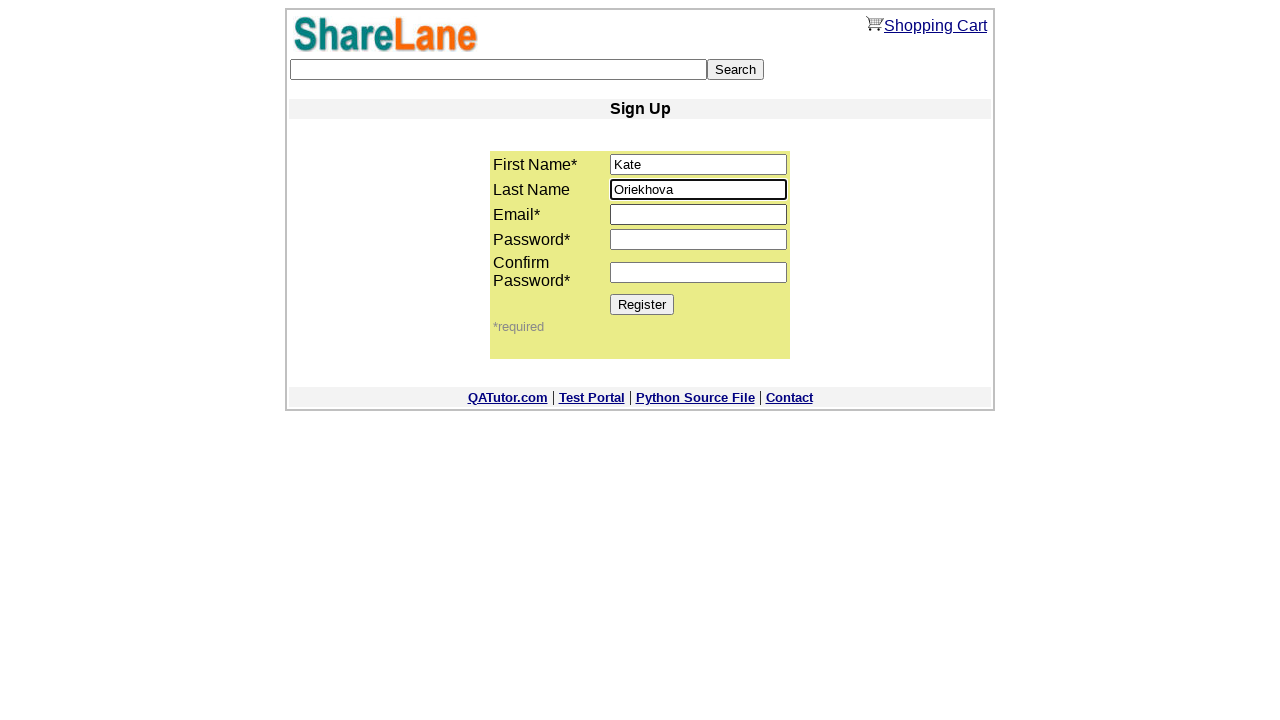

Filled in email field with 'testuser123@example.com' on xpath=/html/body/center/table/tbody/tr[5]/td/table/tbody/tr[2]/td/table/tbody/tr
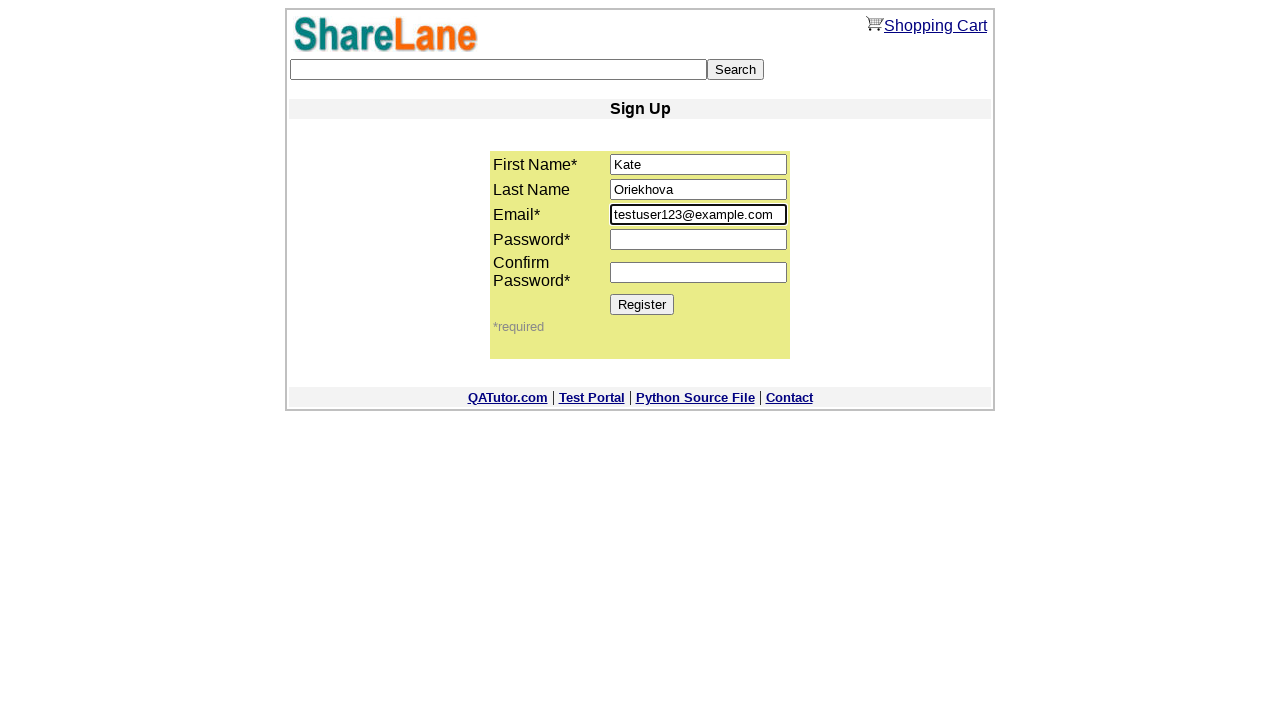

Filled in password field on xpath=/html/body/center/table/tbody/tr[5]/td/table/tbody/tr[2]/td/table/tbody/tr
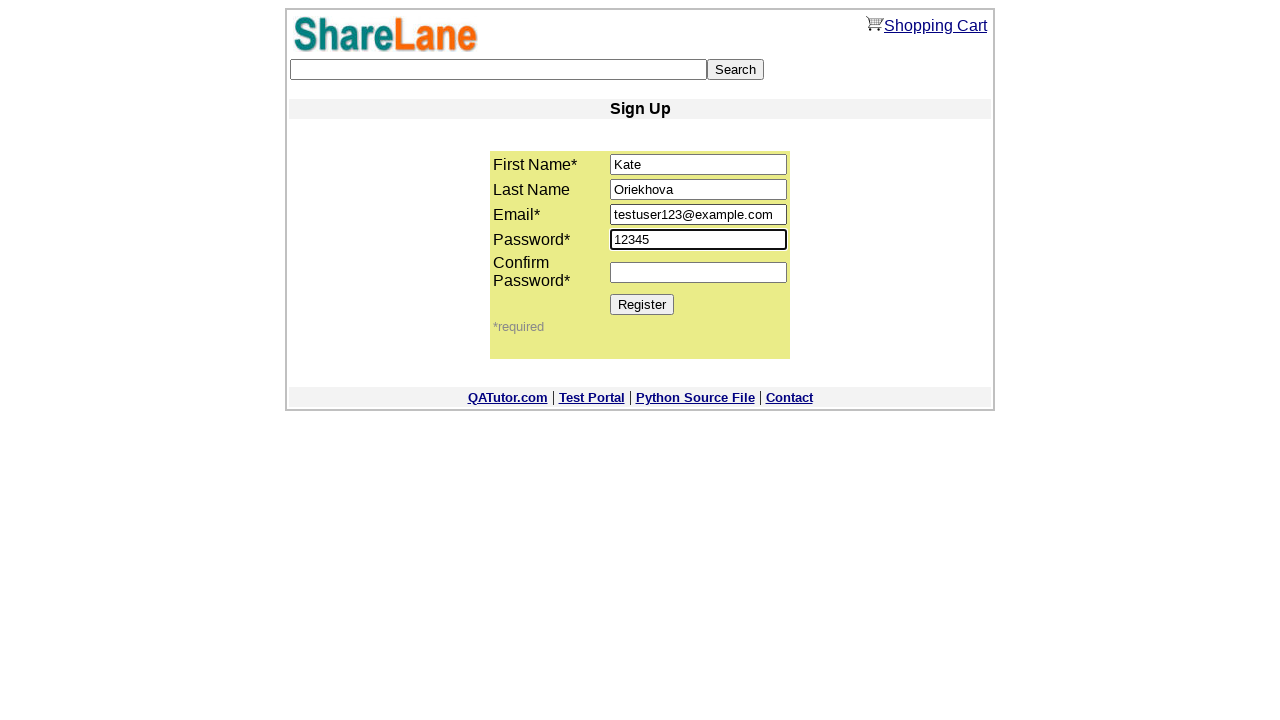

Filled in password confirmation field on xpath=/html/body/center/table/tbody/tr[5]/td/table/tbody/tr[2]/td/table/tbody/tr
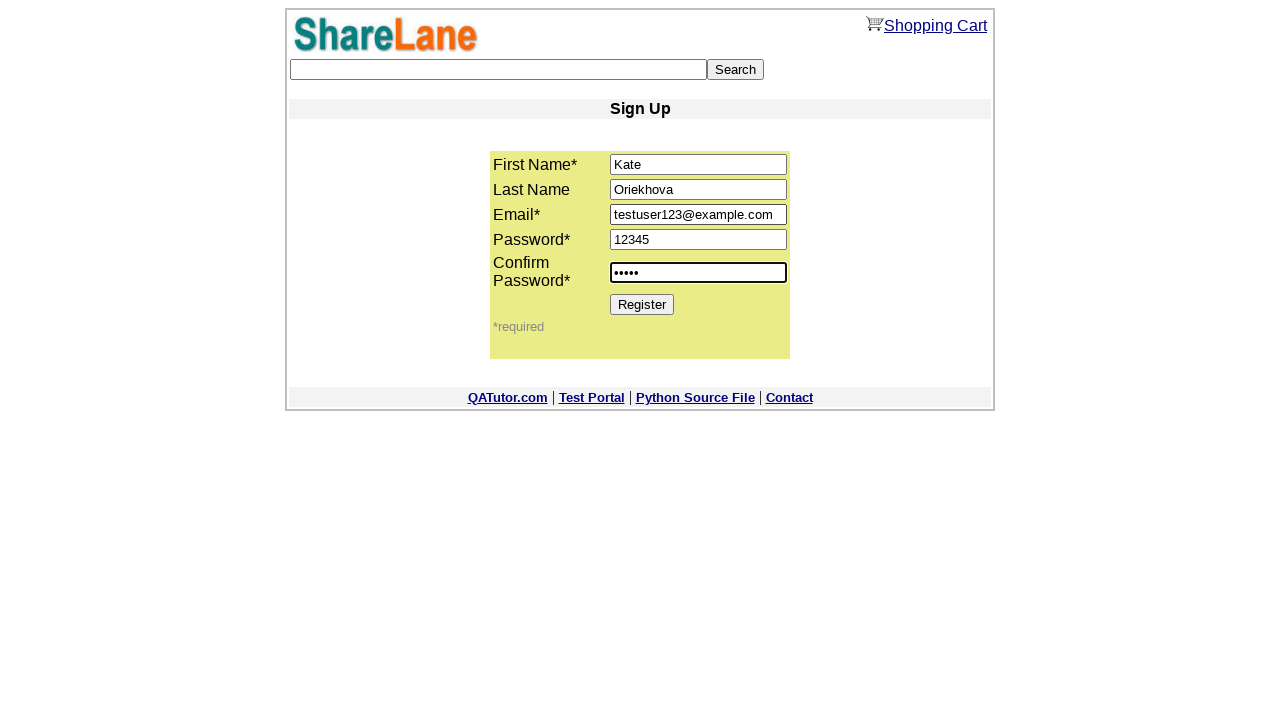

Clicked Register button to submit signup form at (642, 304) on xpath=/html/body/center/table/tbody/tr[5]/td/table/tbody/tr[2]/td/table/tbody/tr
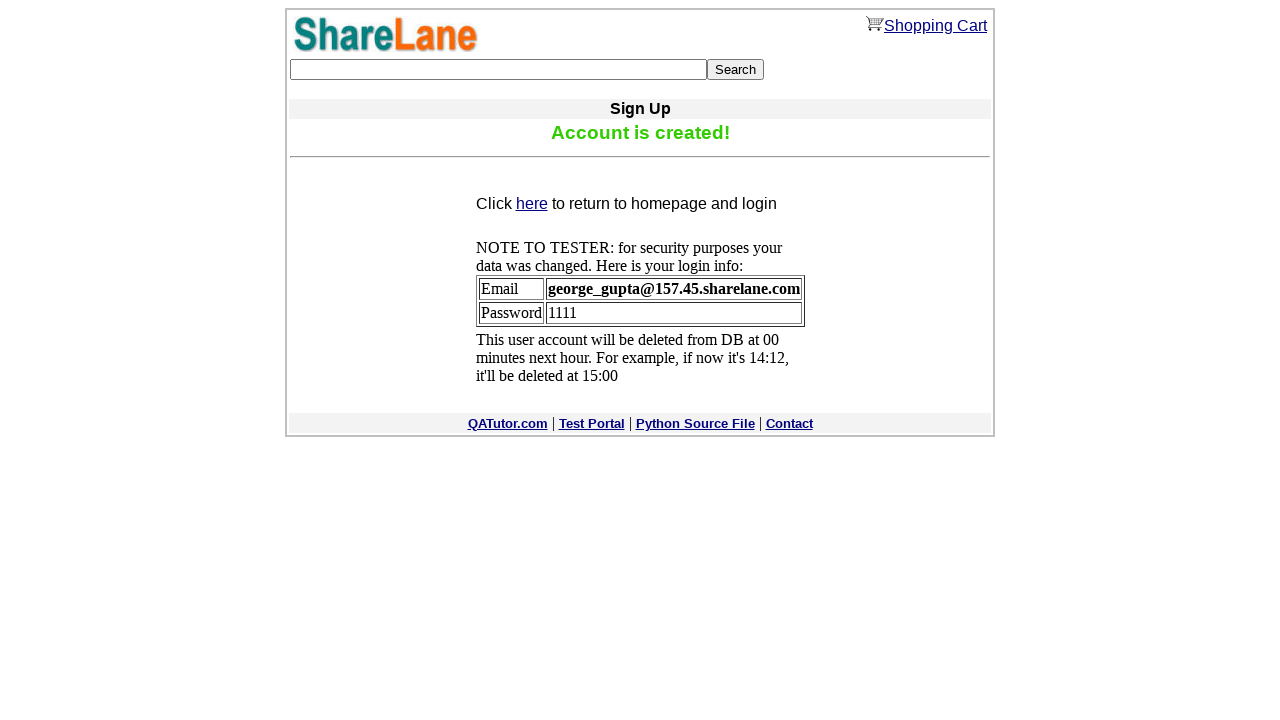

Account creation confirmation message loaded
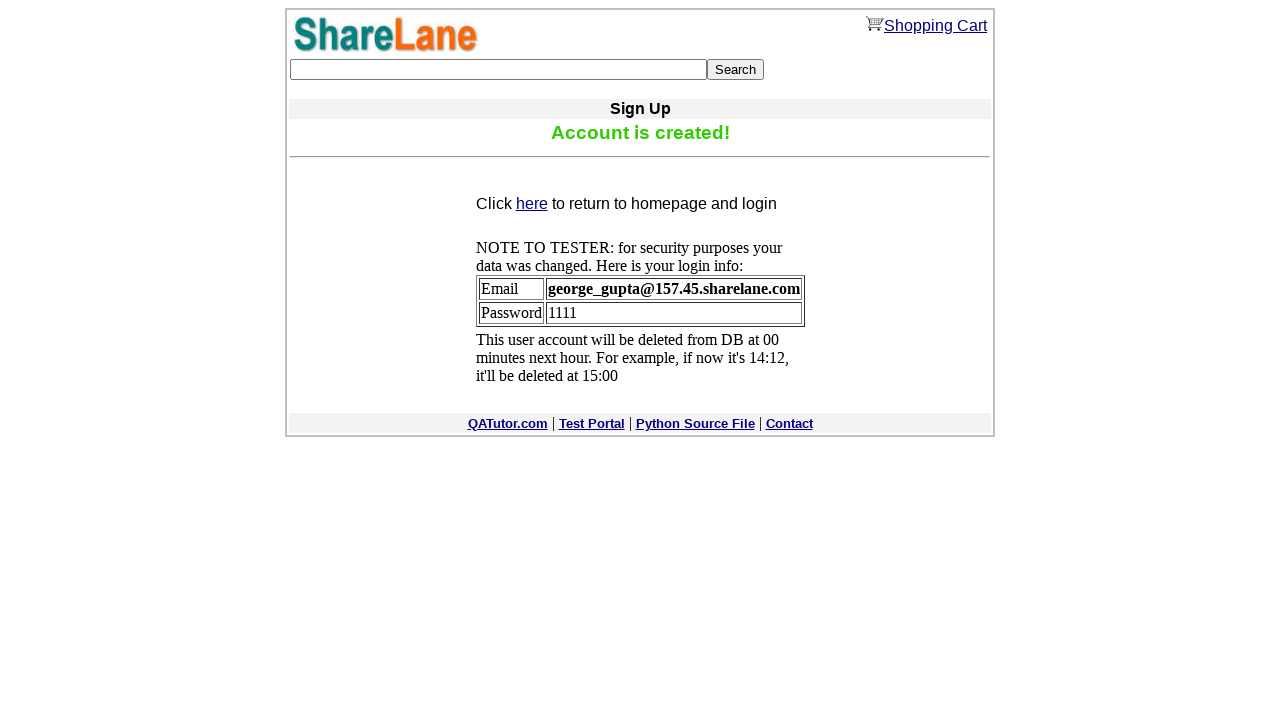

Verified account creation message displays 'Account is created!'
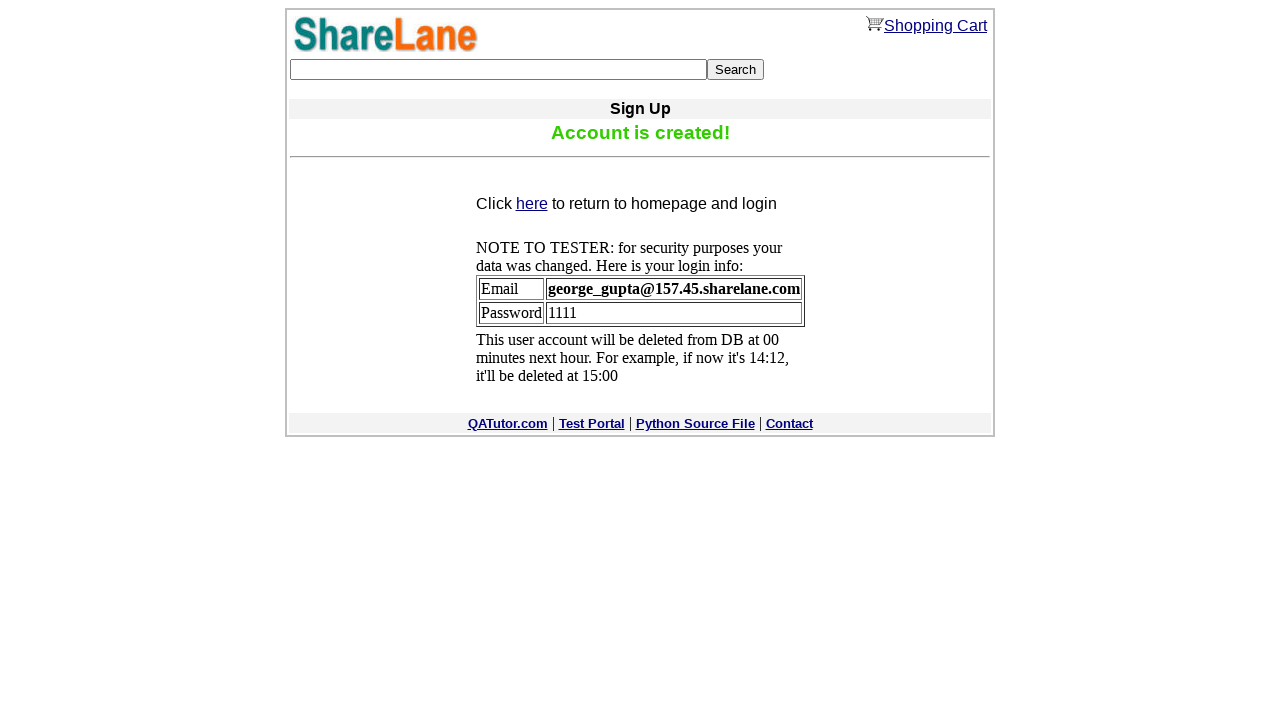

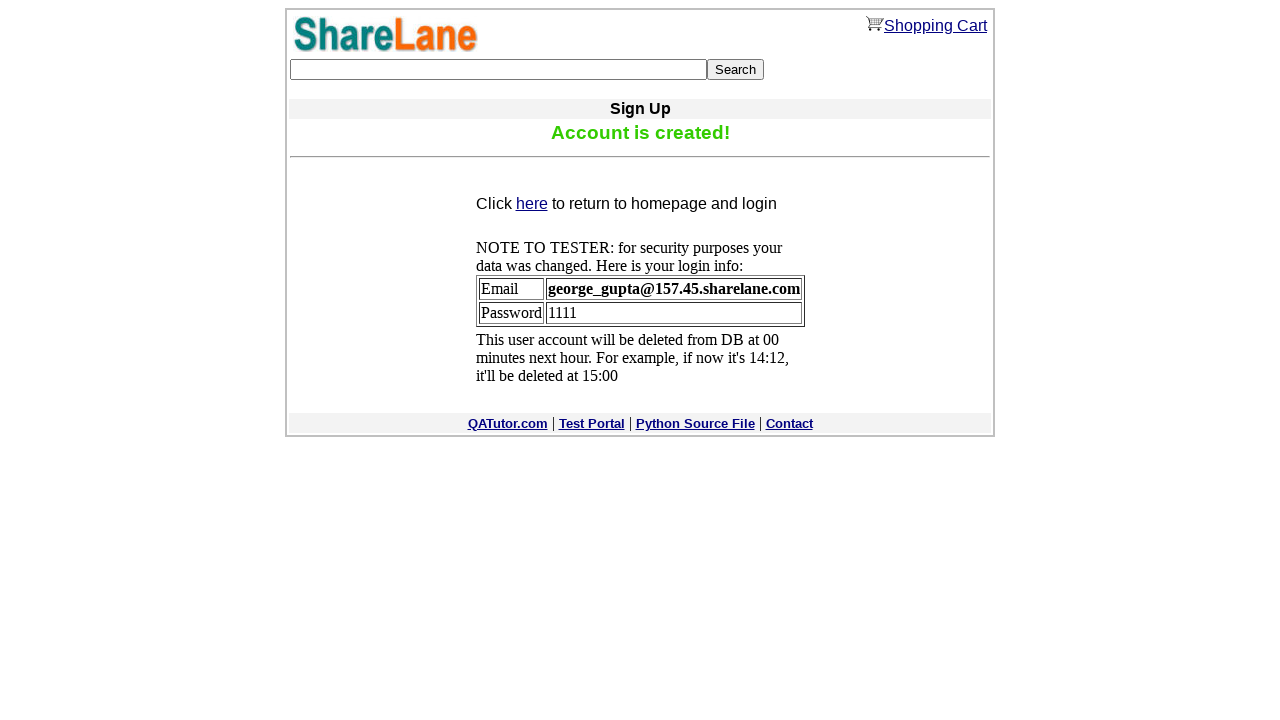